Tests clicking on Team submenu and verifying the three team member names are displayed correctly

Starting URL: http://www.99-bottles-of-beer.net/

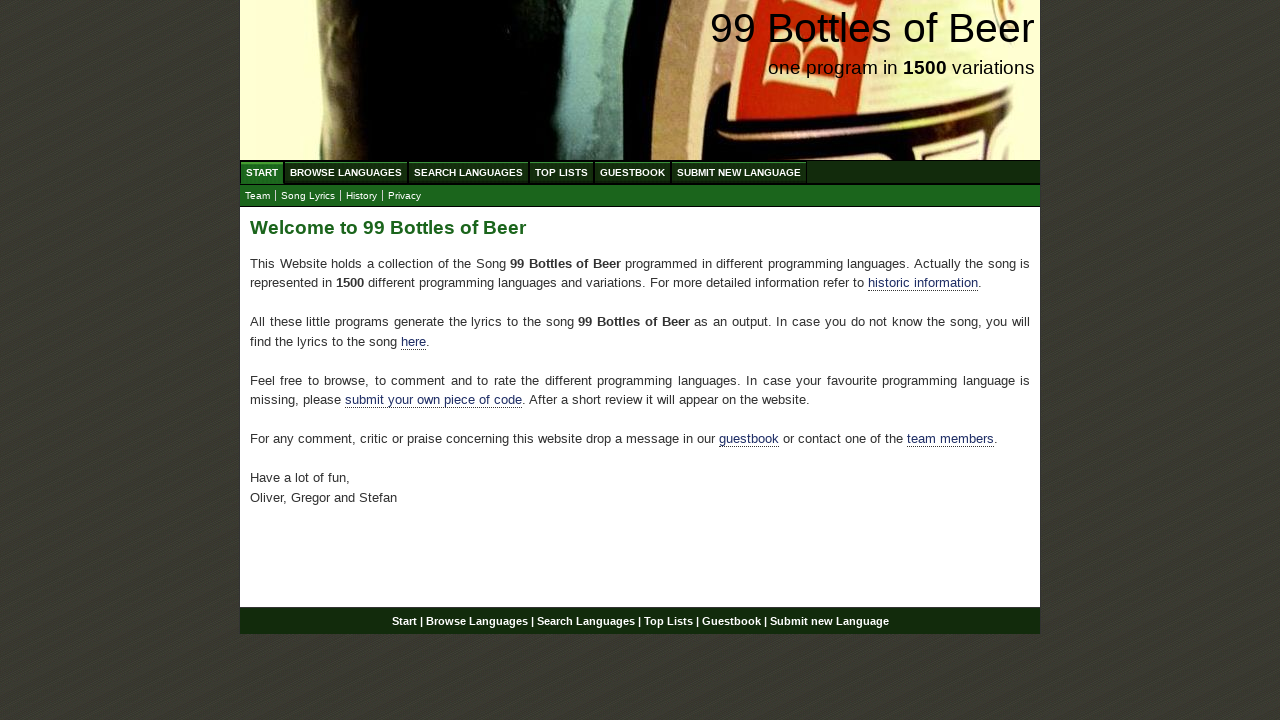

Clicked on Team submenu at (258, 196) on #submenu a[href='team.html']
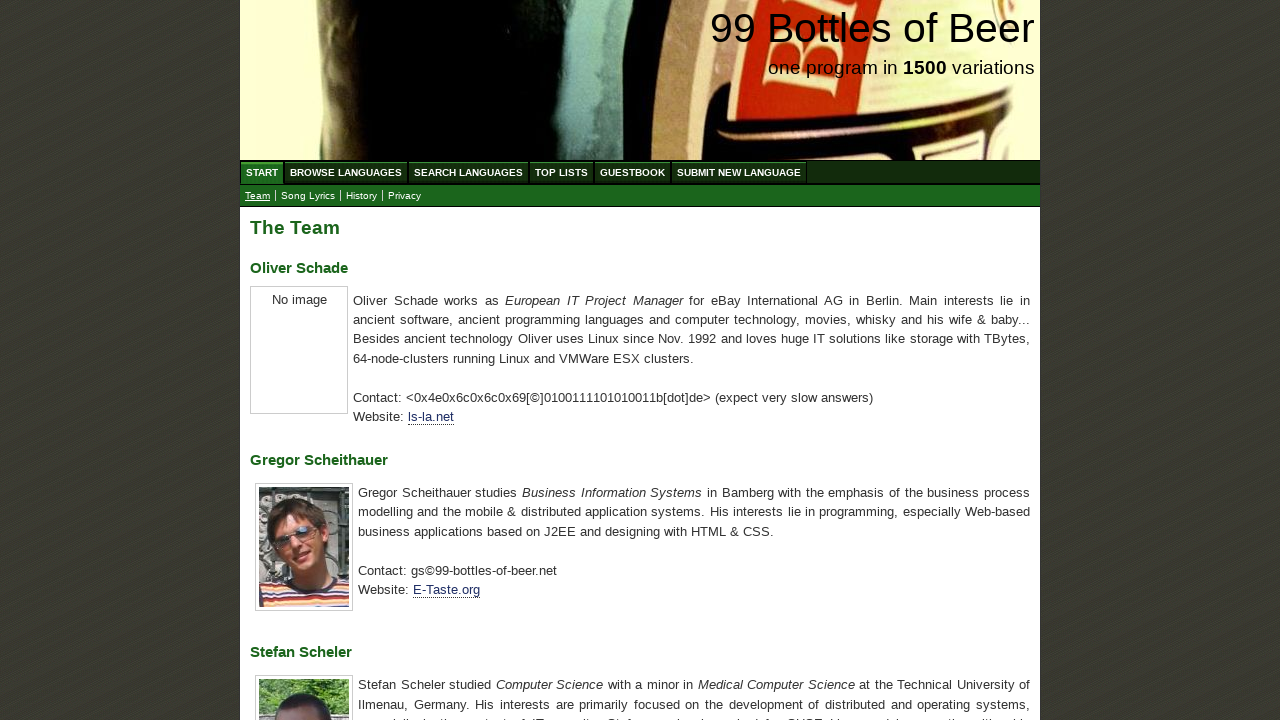

Team member names section loaded
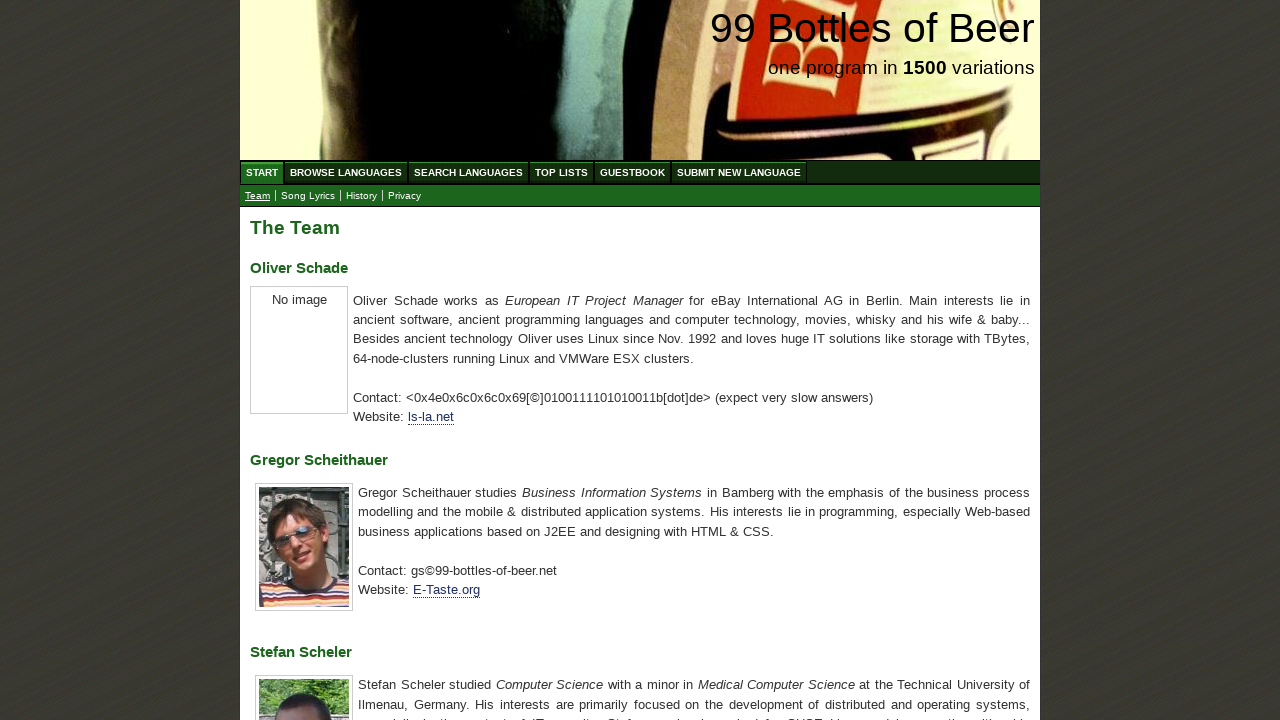

Verified Oliver Schade is visible
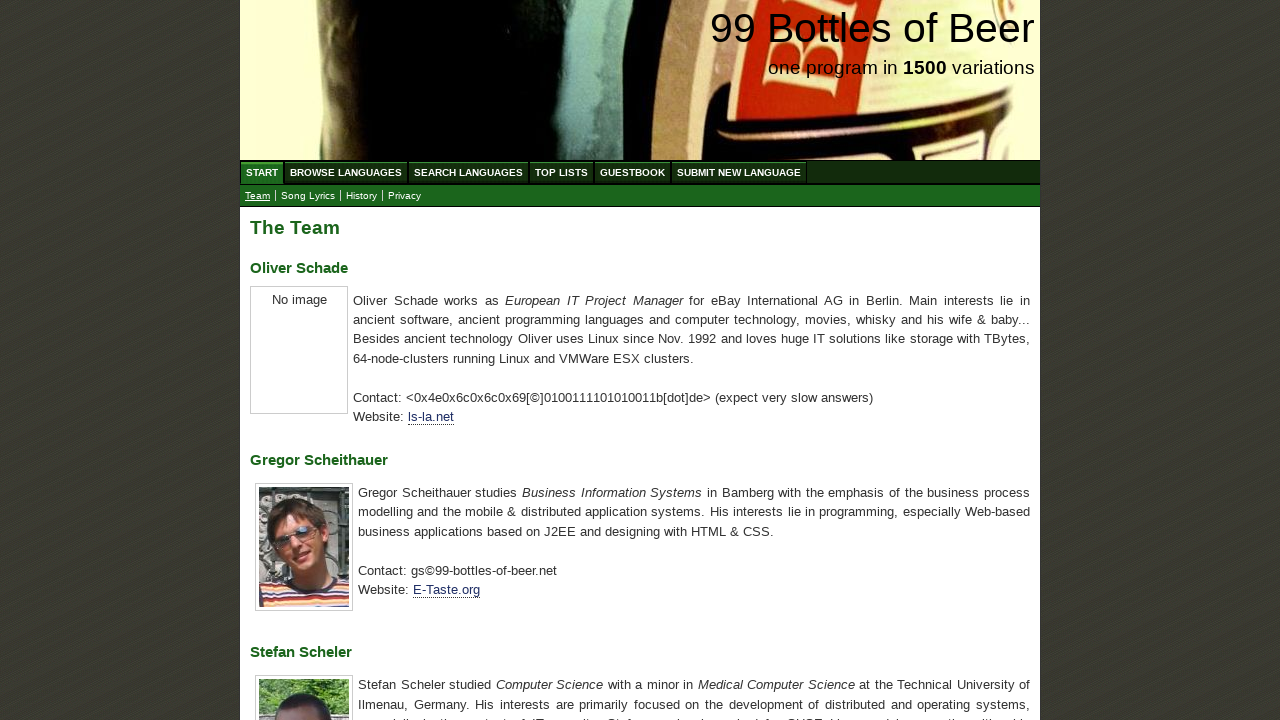

Verified Gregor Scheithauer is visible
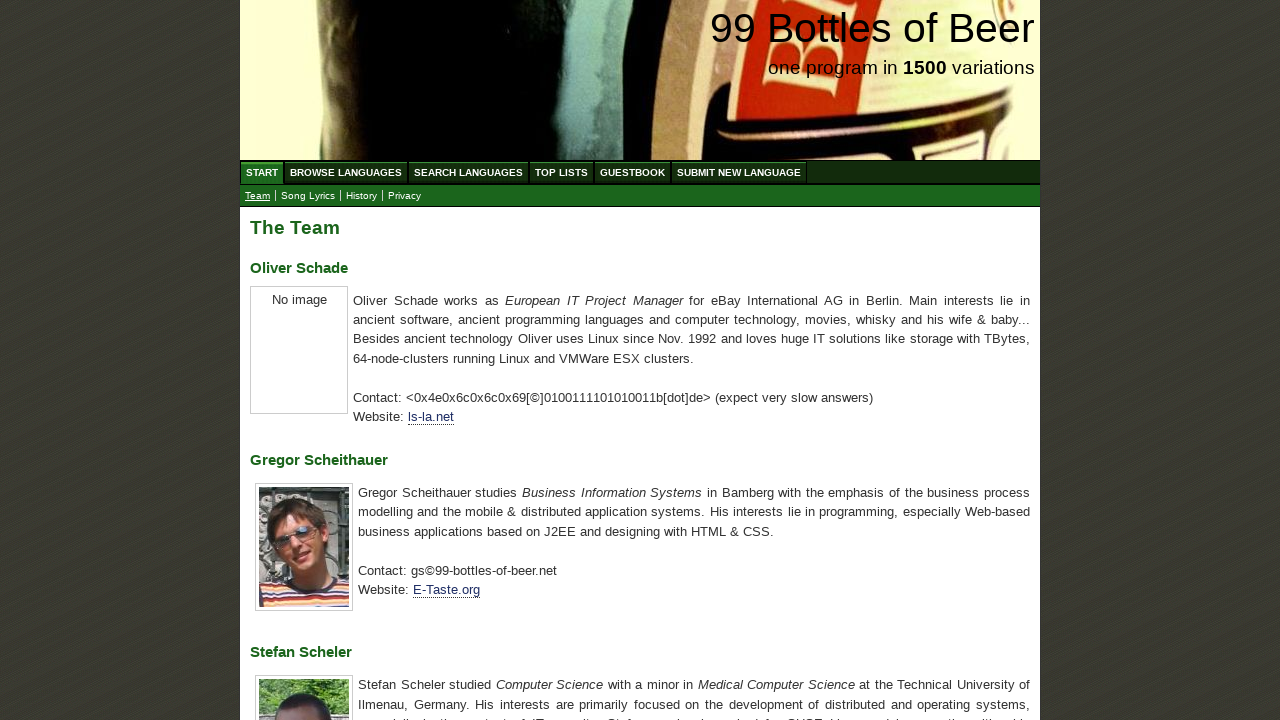

Verified Stefan Scheler is visible
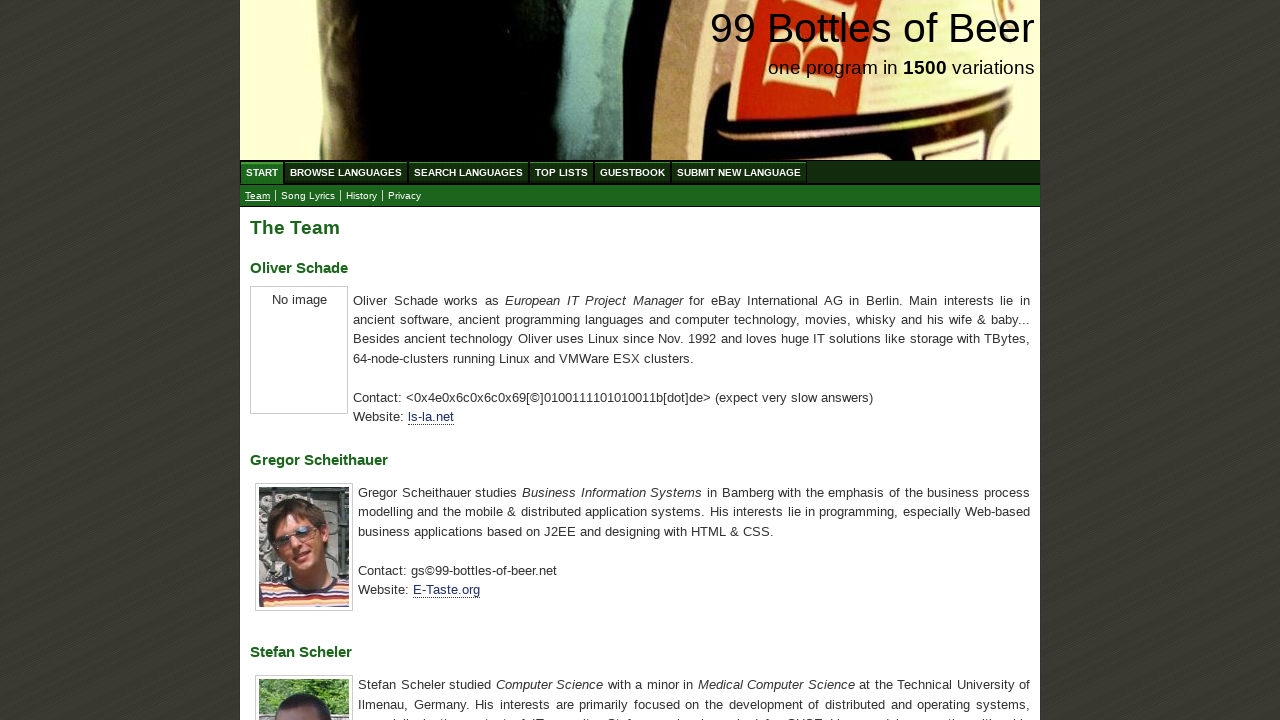

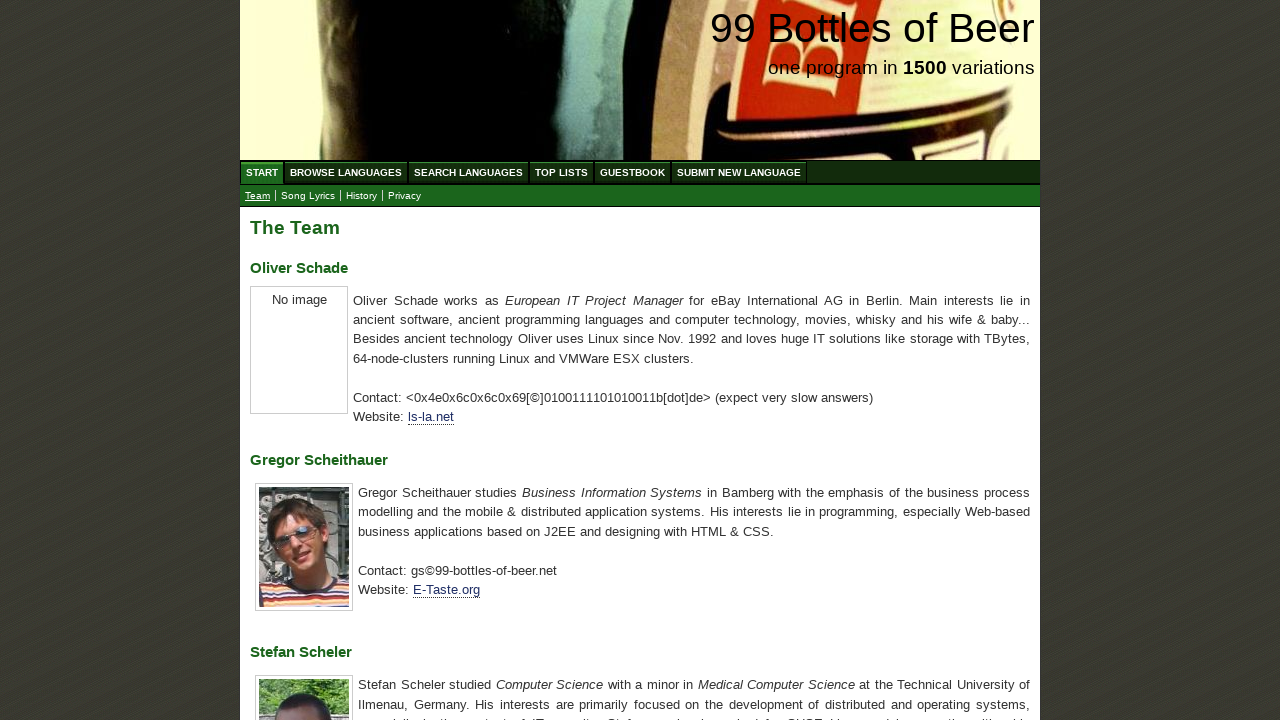